Tests radio button functionality by selecting different options and verifying their selection state

Starting URL: http://leafground.com/radio.xhtml

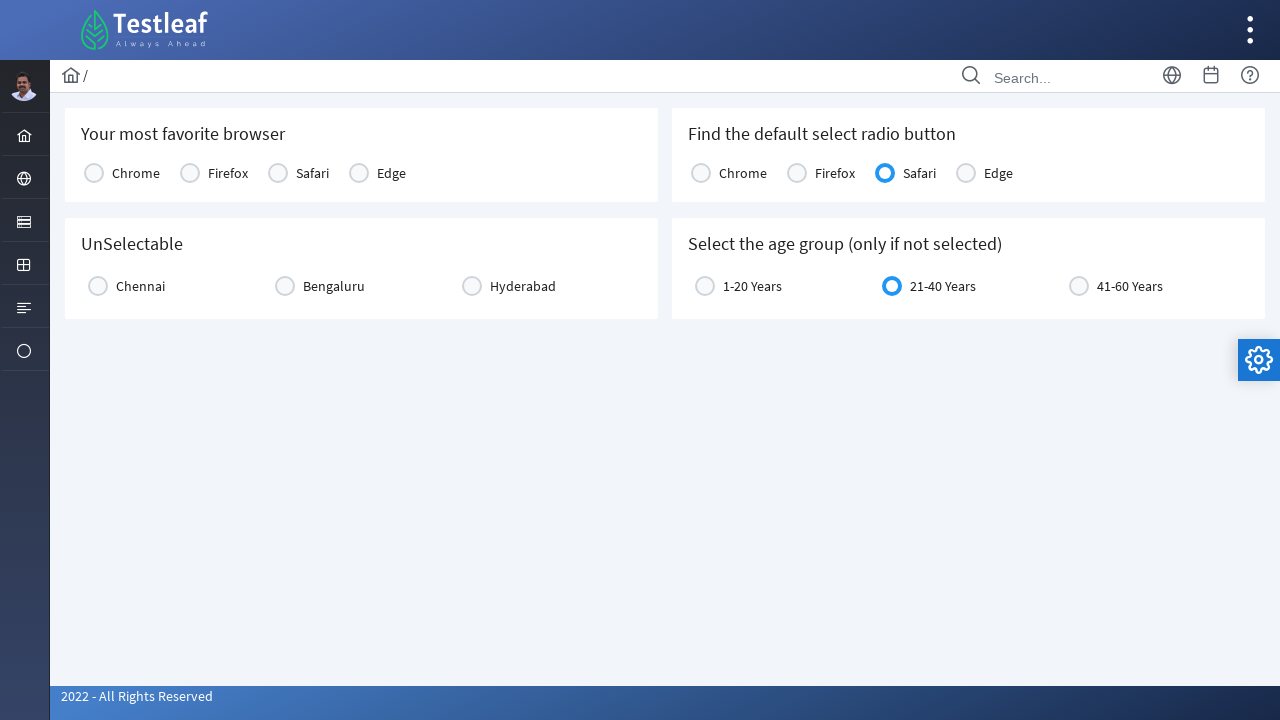

Clicked Chrome radio button at (136, 173) on xpath=(//label[text()='Chrome'])[1]
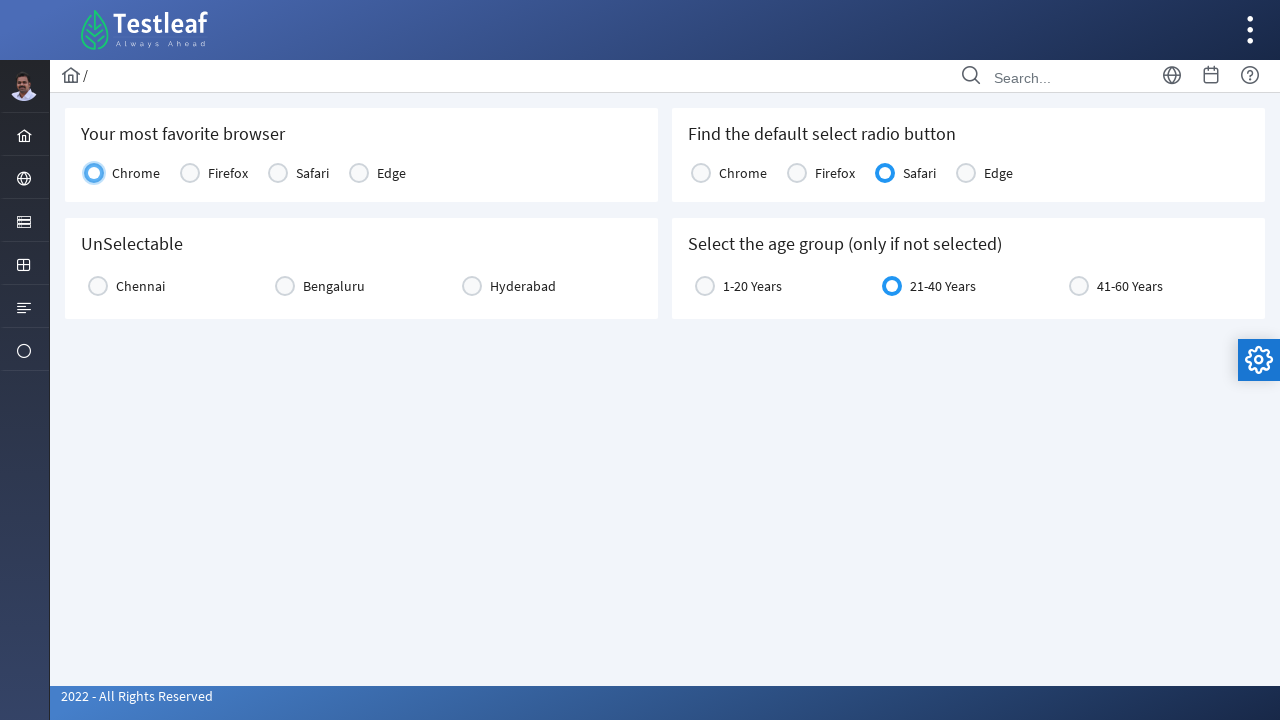

Clicked Chennai radio button at (140, 286) on xpath=//label[contains(text(),'Chennai')]
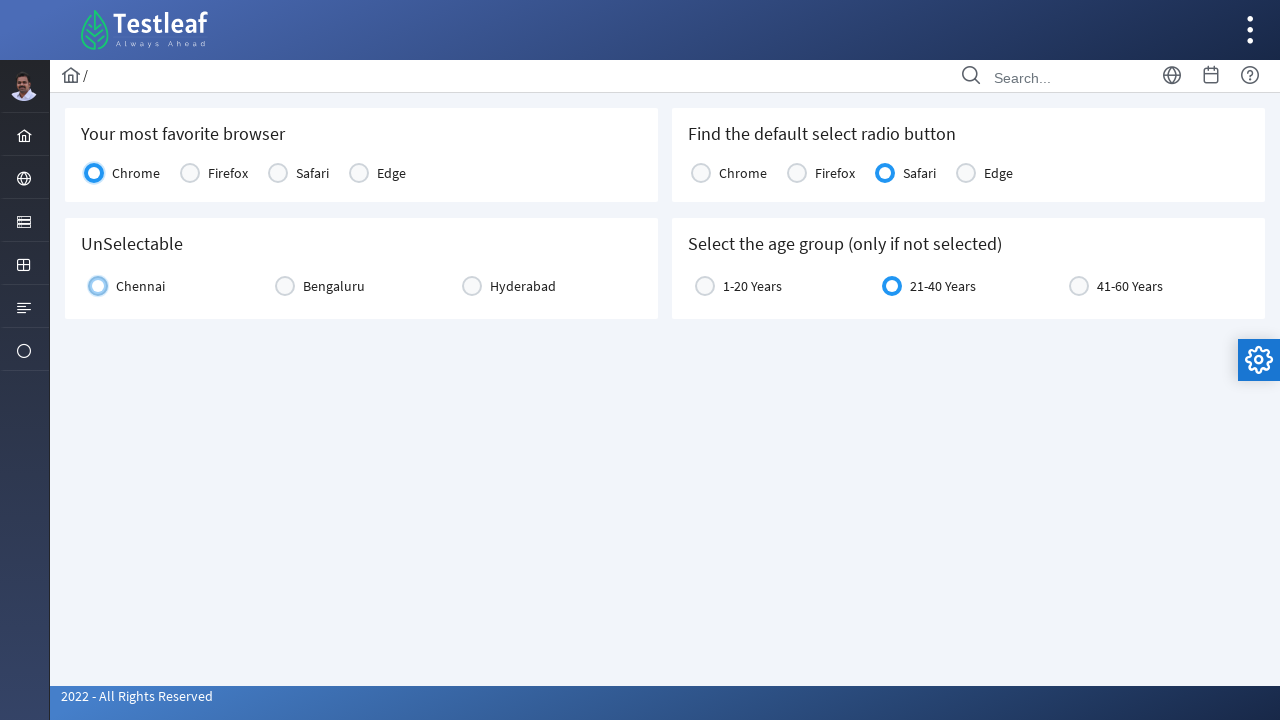

Clicked Chennai radio button again to test toggle behavior at (140, 286) on xpath=//label[contains(text(),'Chennai')]
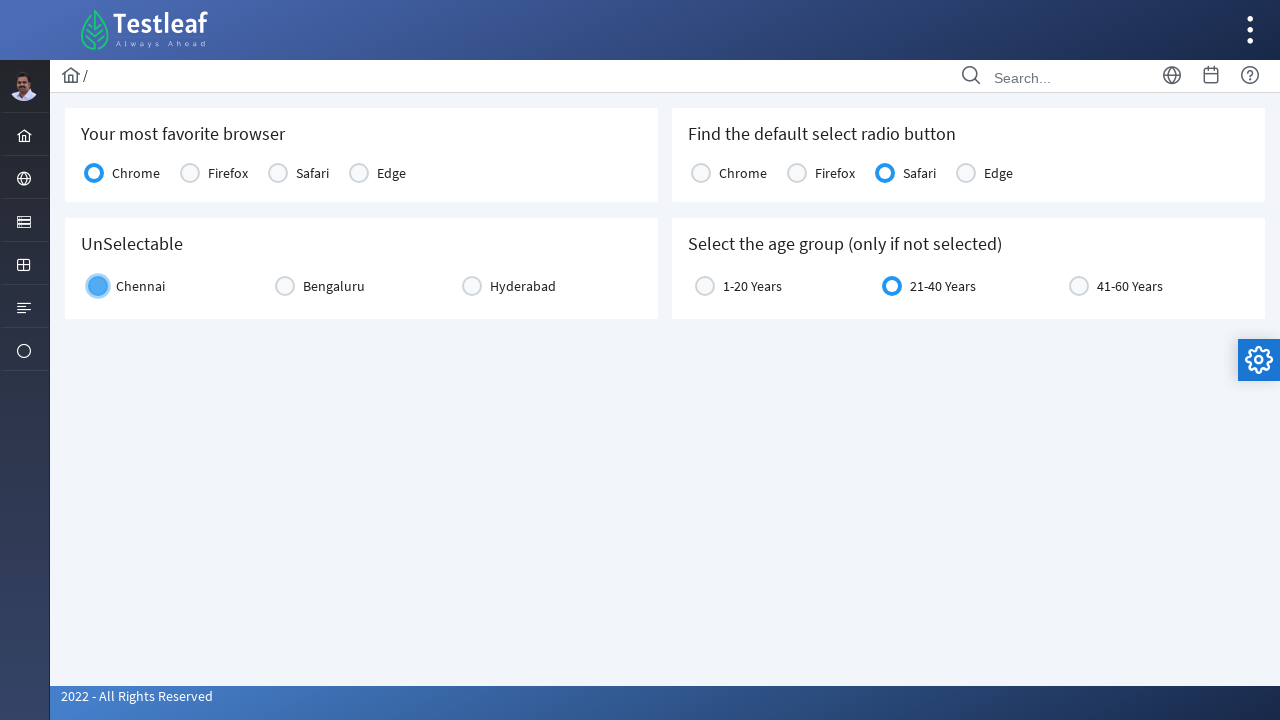

Checked if Option3 radio button is selected
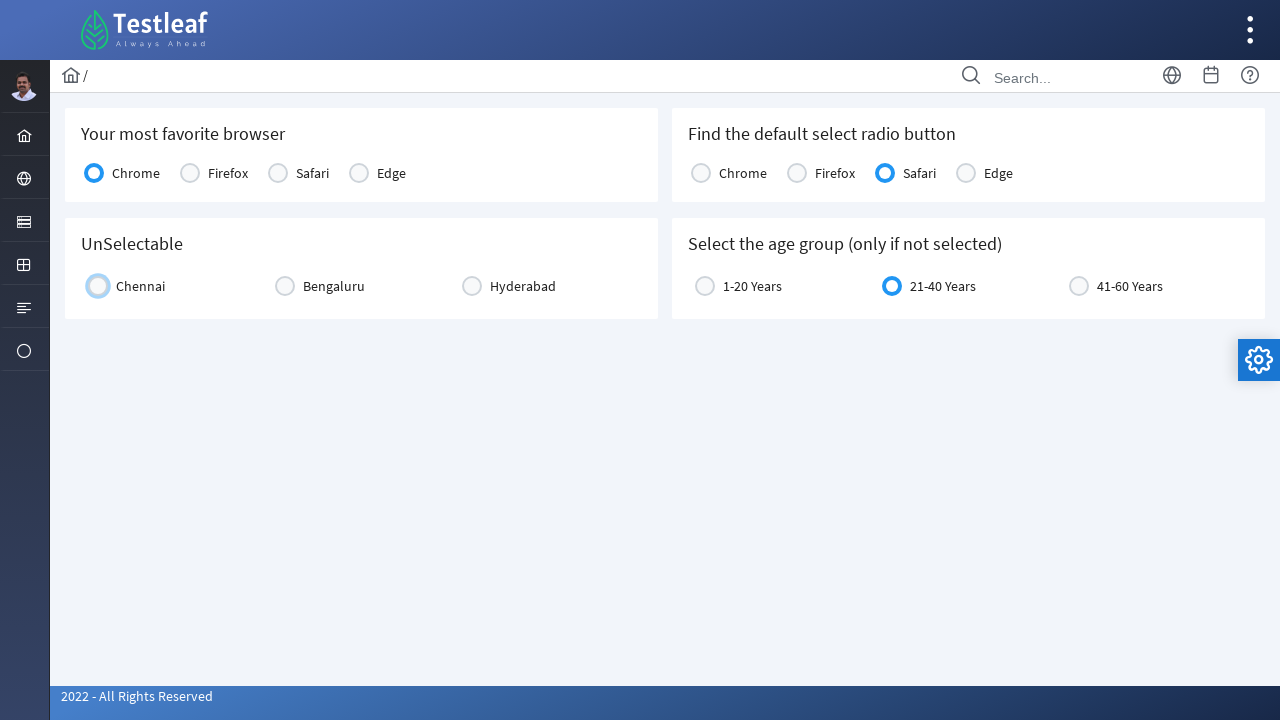

Checked if active radio button is selected
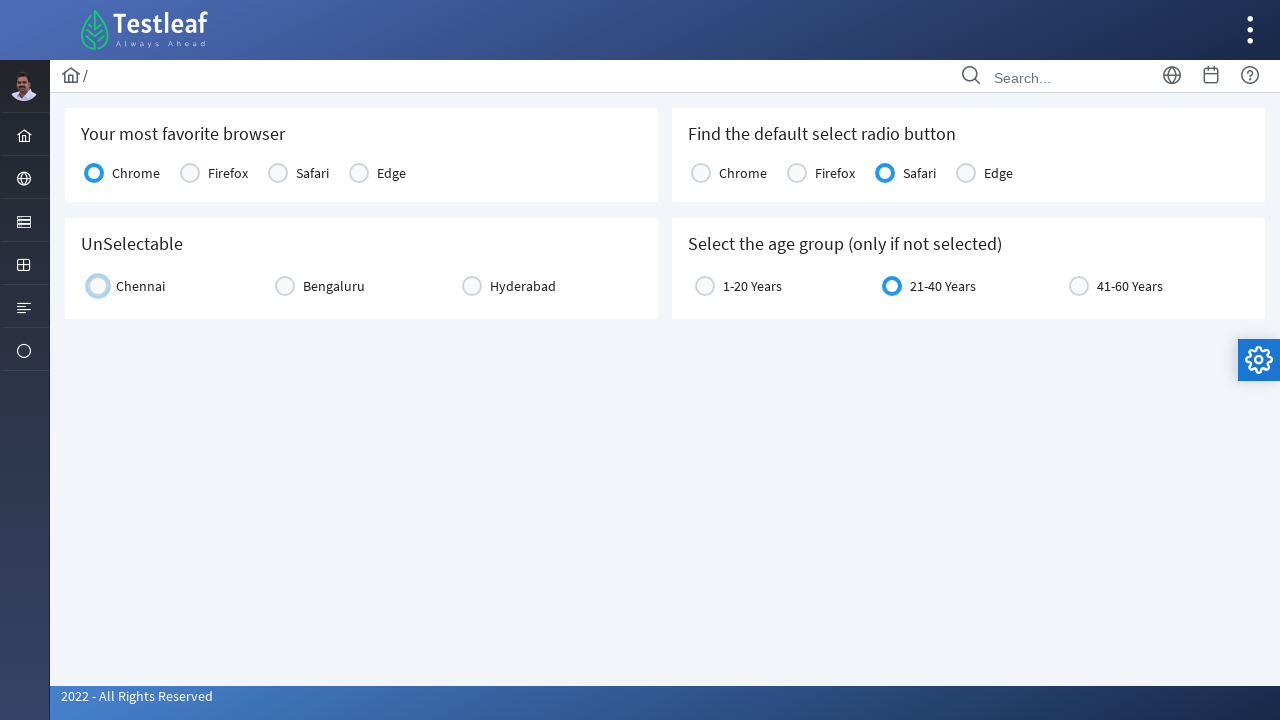

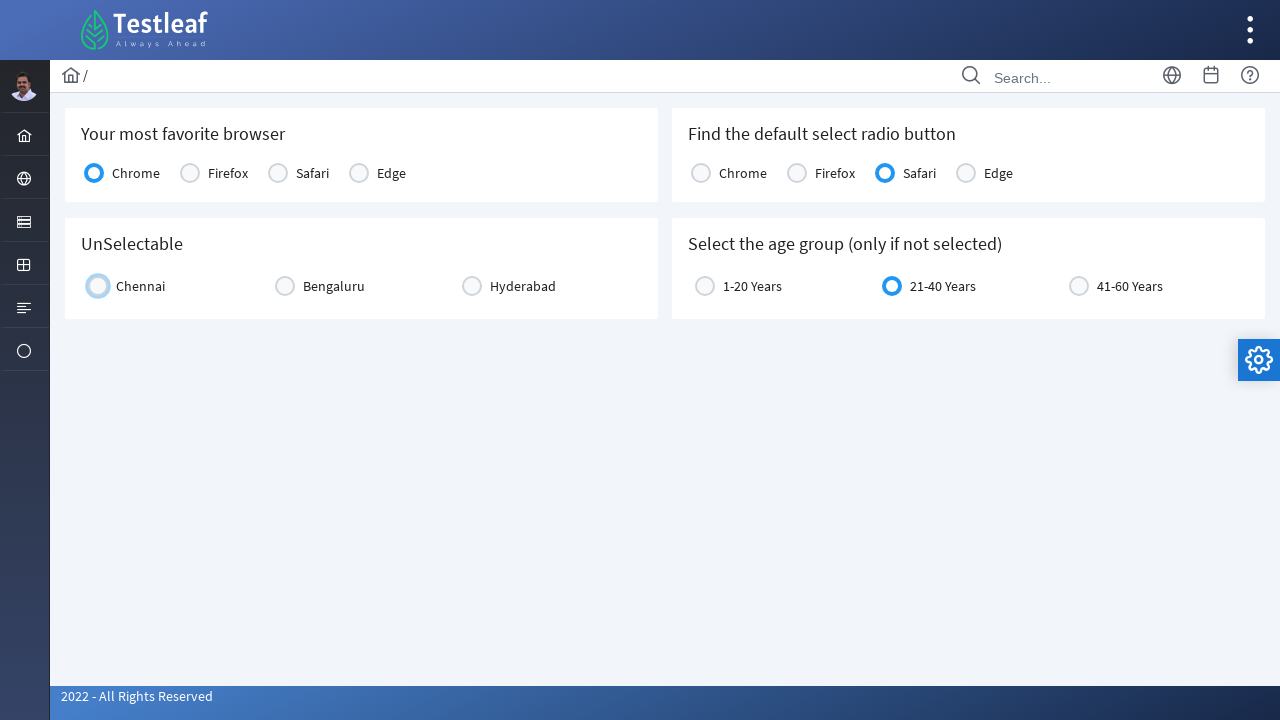